Tests JavaScript confirm alert handling by clicking a button to trigger a confirm dialog and accepting it

Starting URL: https://v1.training-support.net/selenium/javascript-alerts

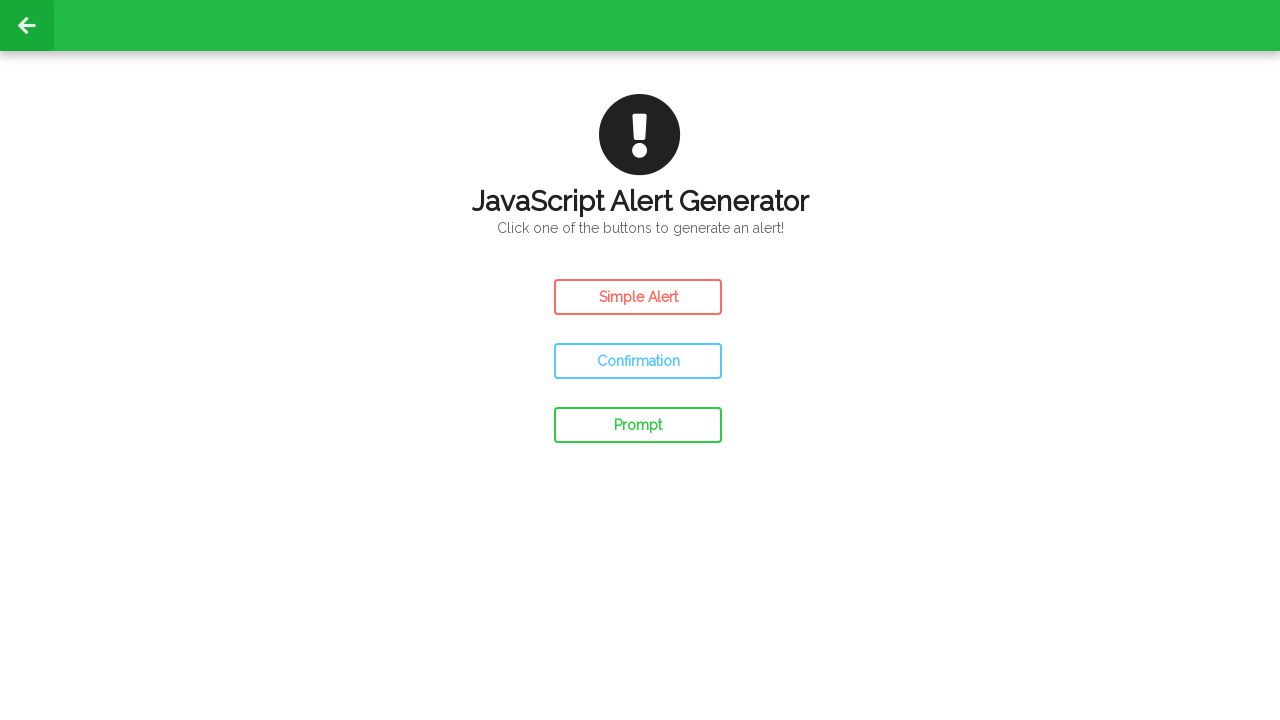

Clicked confirm button to trigger JavaScript confirm alert at (638, 361) on #confirm
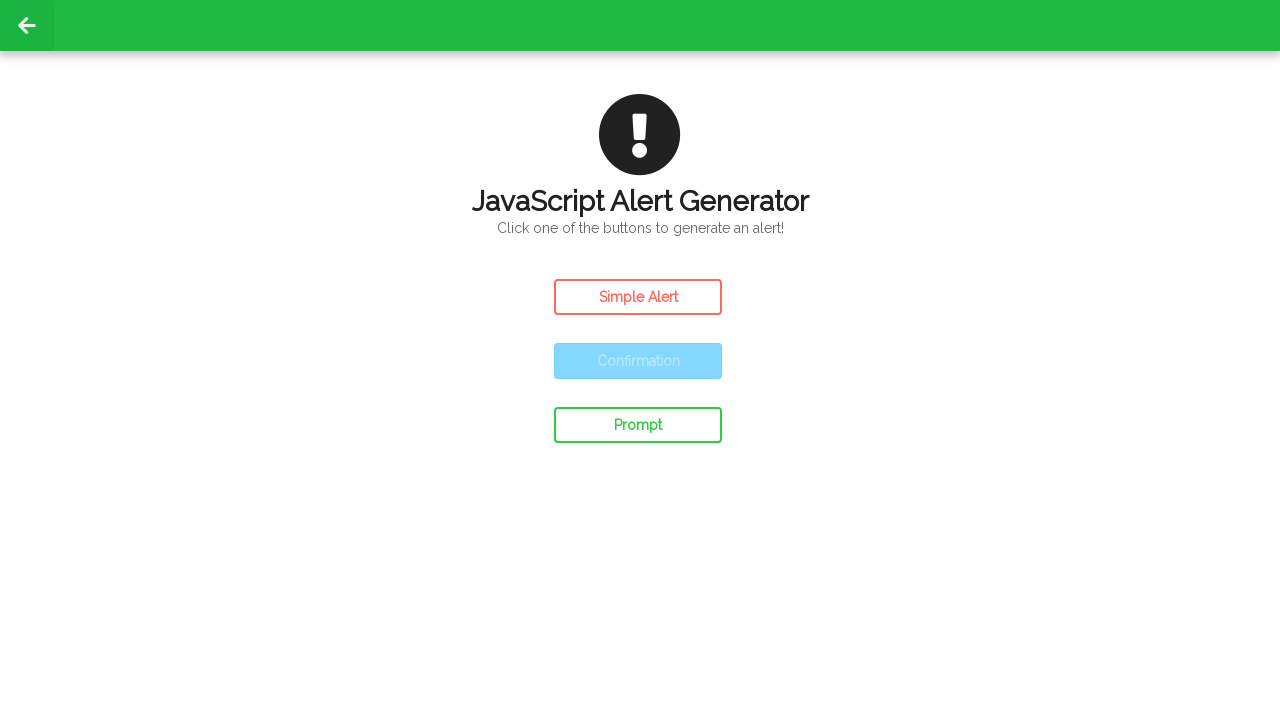

Set up dialog handler to accept confirm dialogs
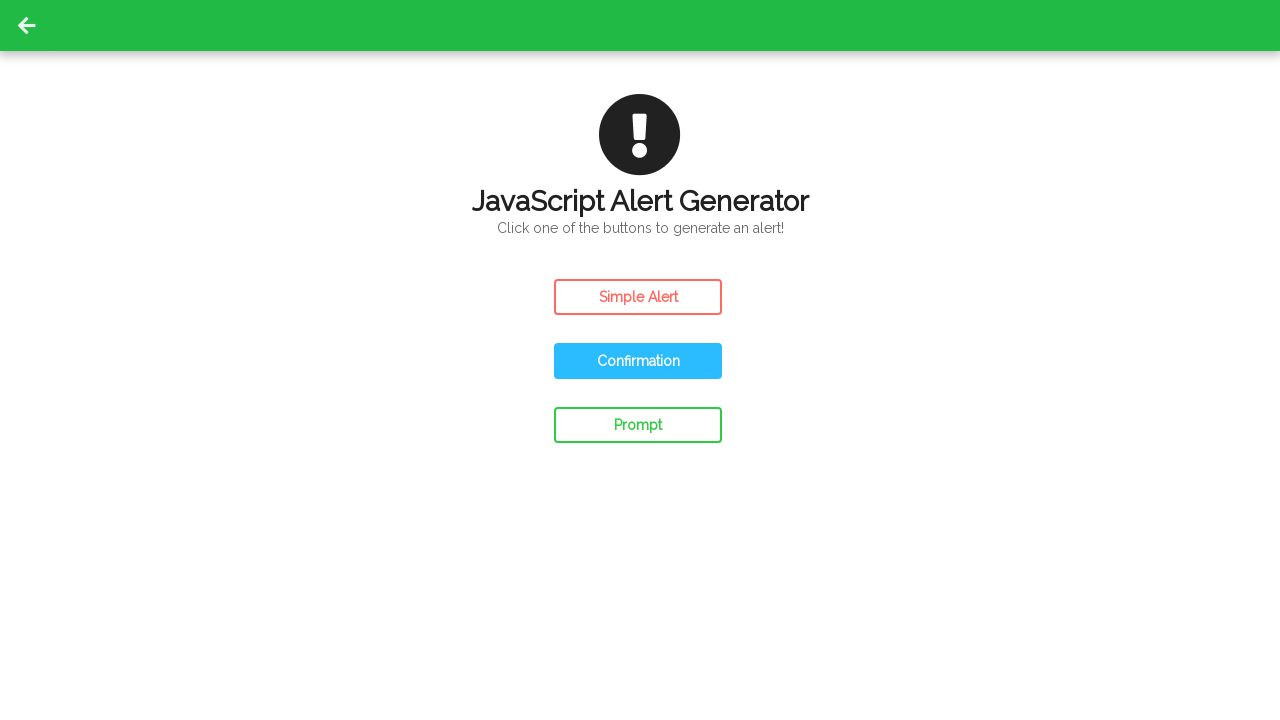

Re-registered dialog handler with named function
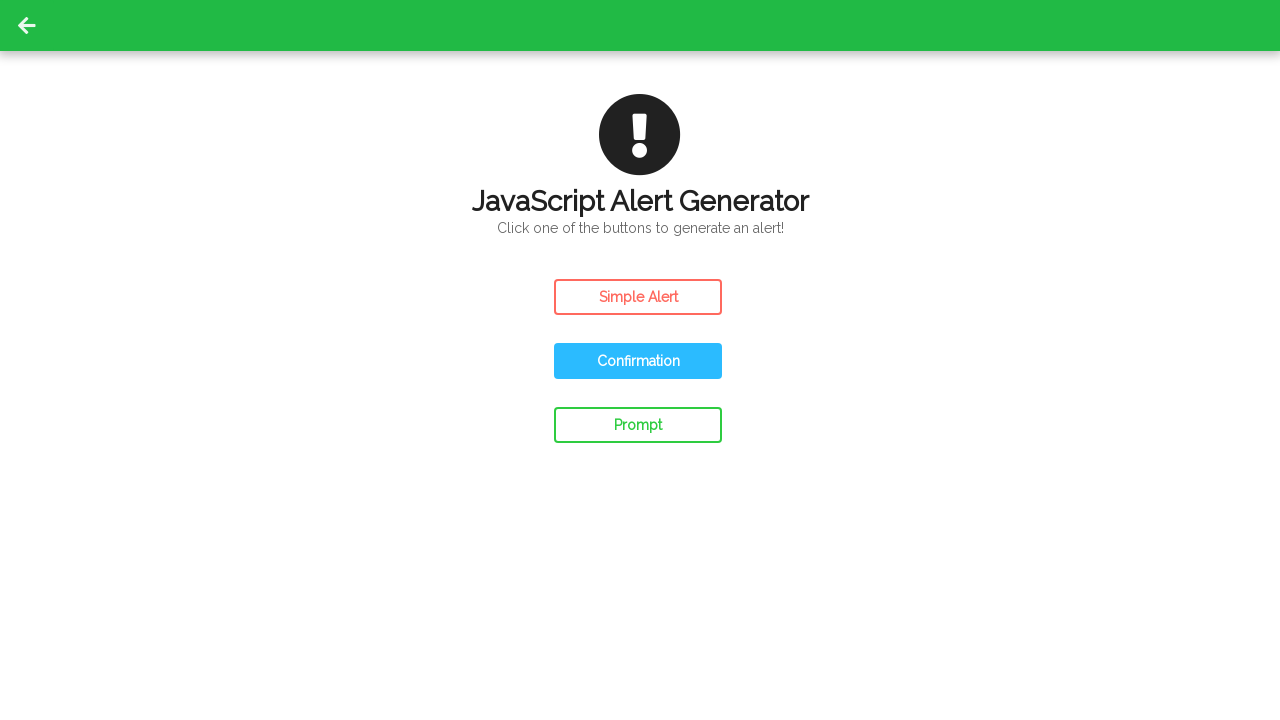

Clicked confirm button again and accepted the resulting dialog at (638, 361) on #confirm
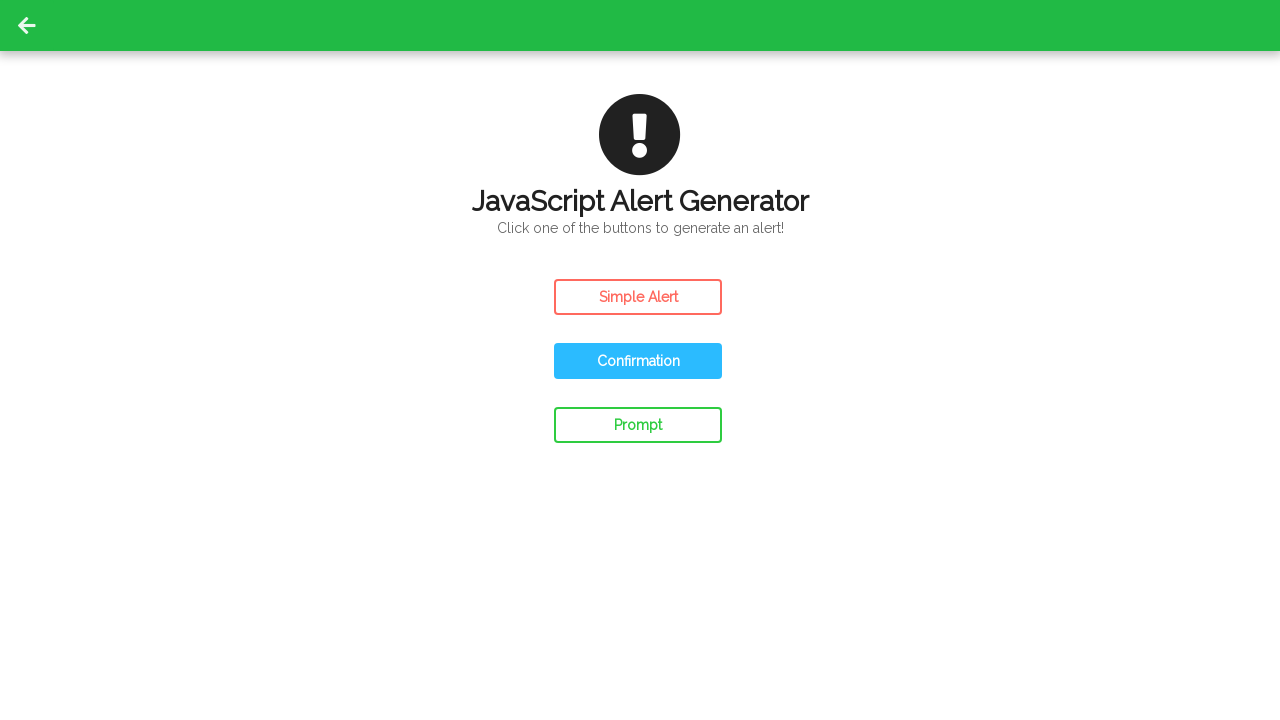

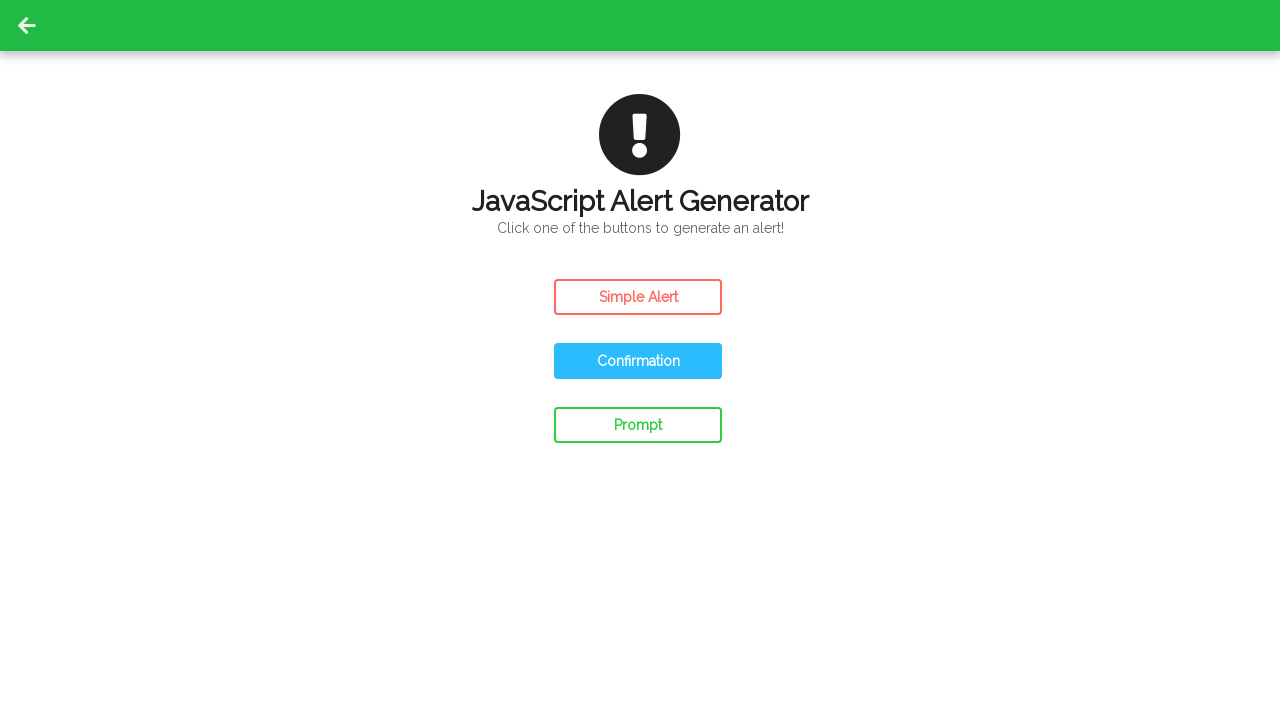